Tests marking individual todo items as complete using their checkboxes

Starting URL: https://demo.playwright.dev/todomvc

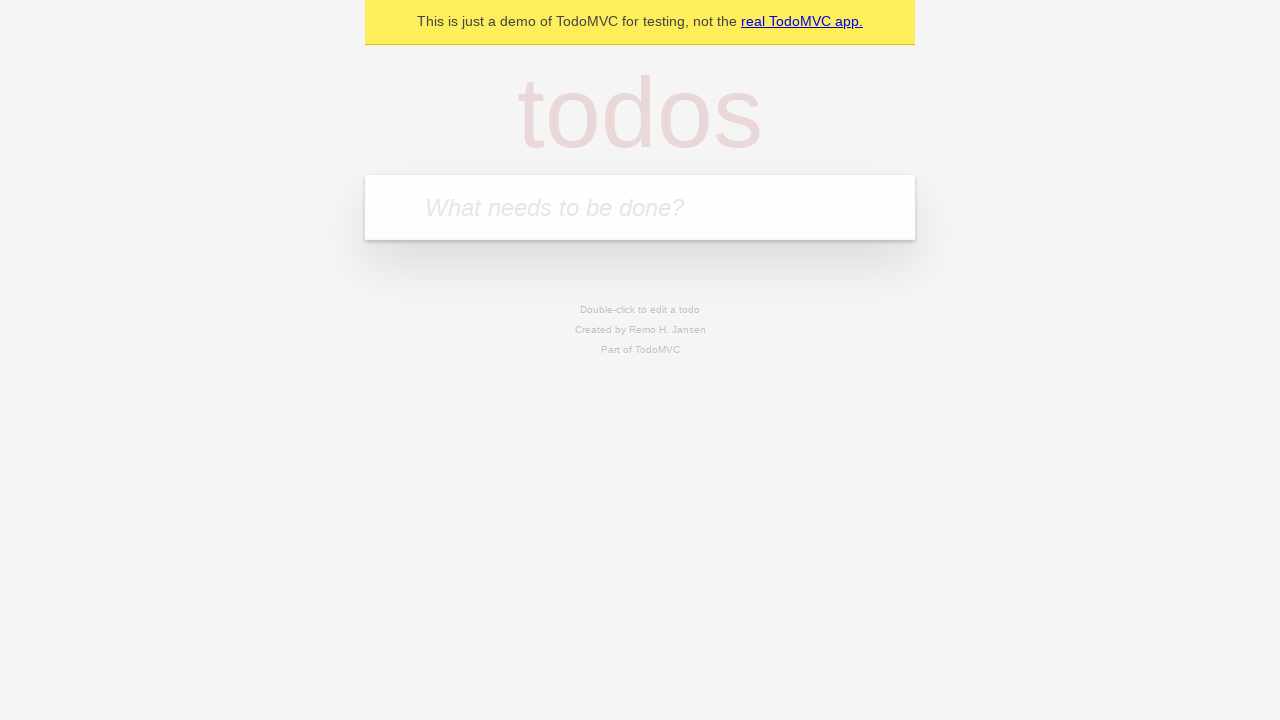

Filled todo input field with 'buy some cheese' on internal:attr=[placeholder="What needs to be done?"i]
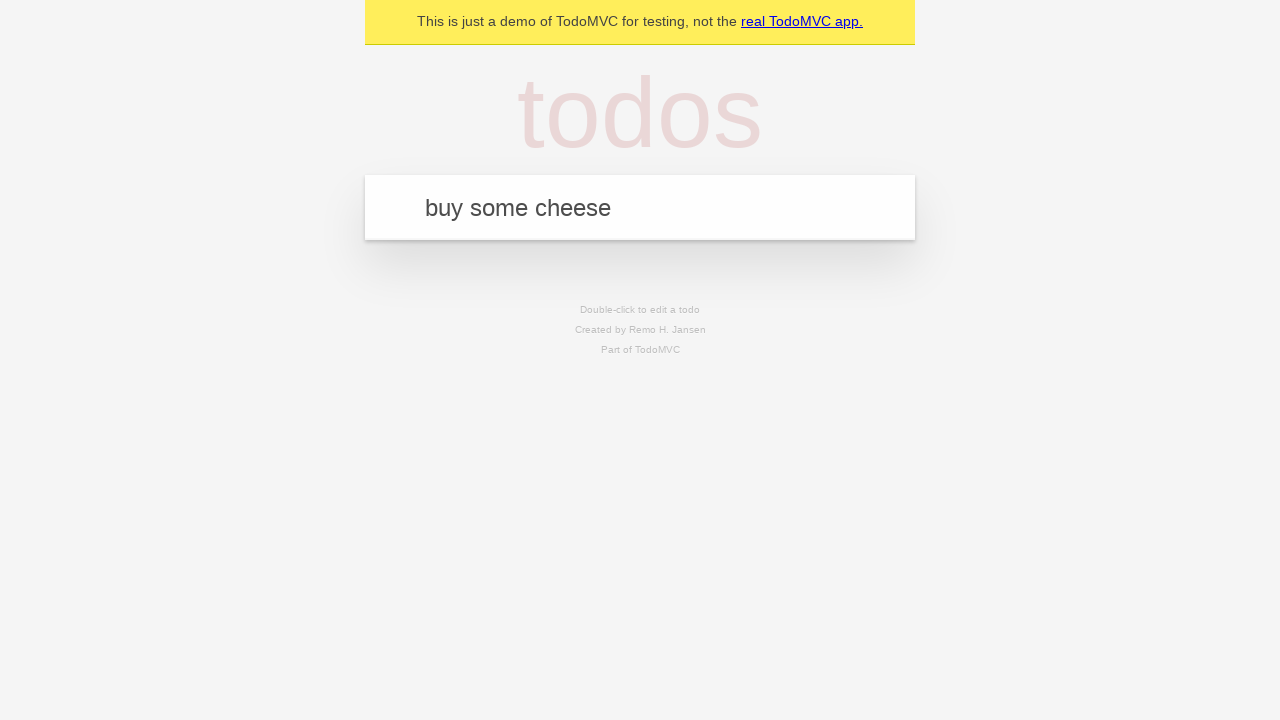

Pressed Enter to create first todo item on internal:attr=[placeholder="What needs to be done?"i]
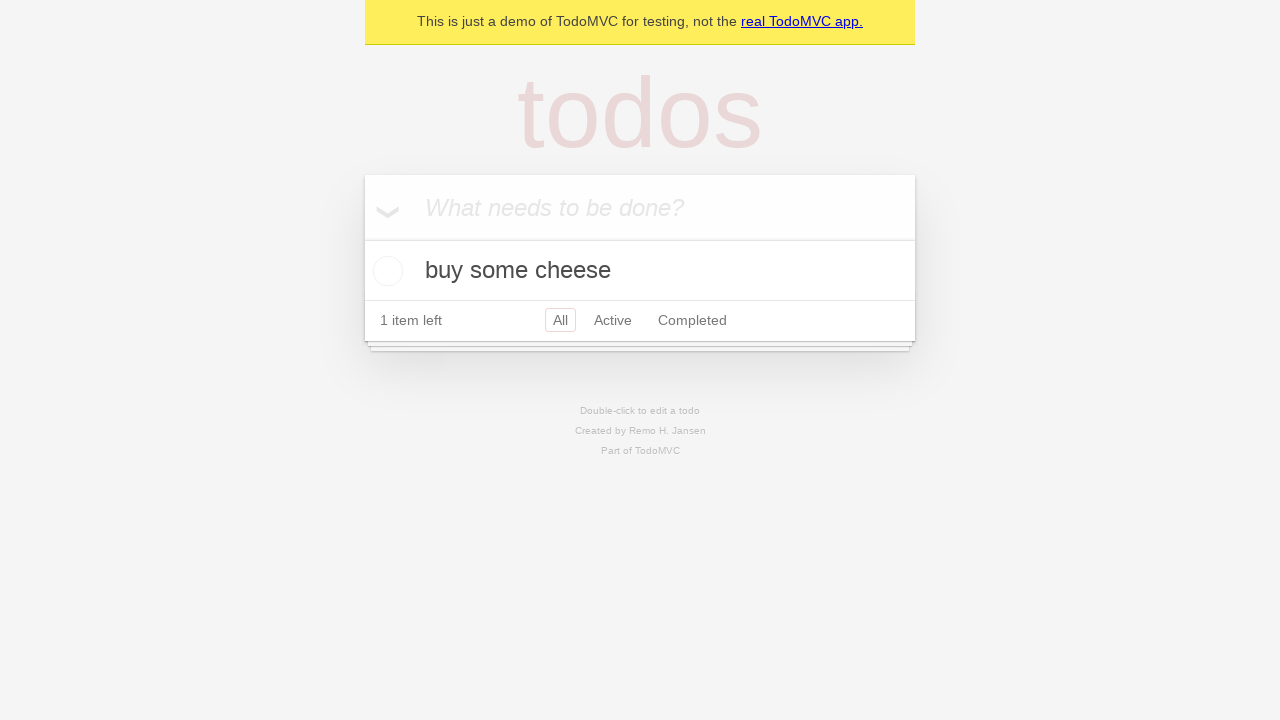

Filled todo input field with 'feed the cat' on internal:attr=[placeholder="What needs to be done?"i]
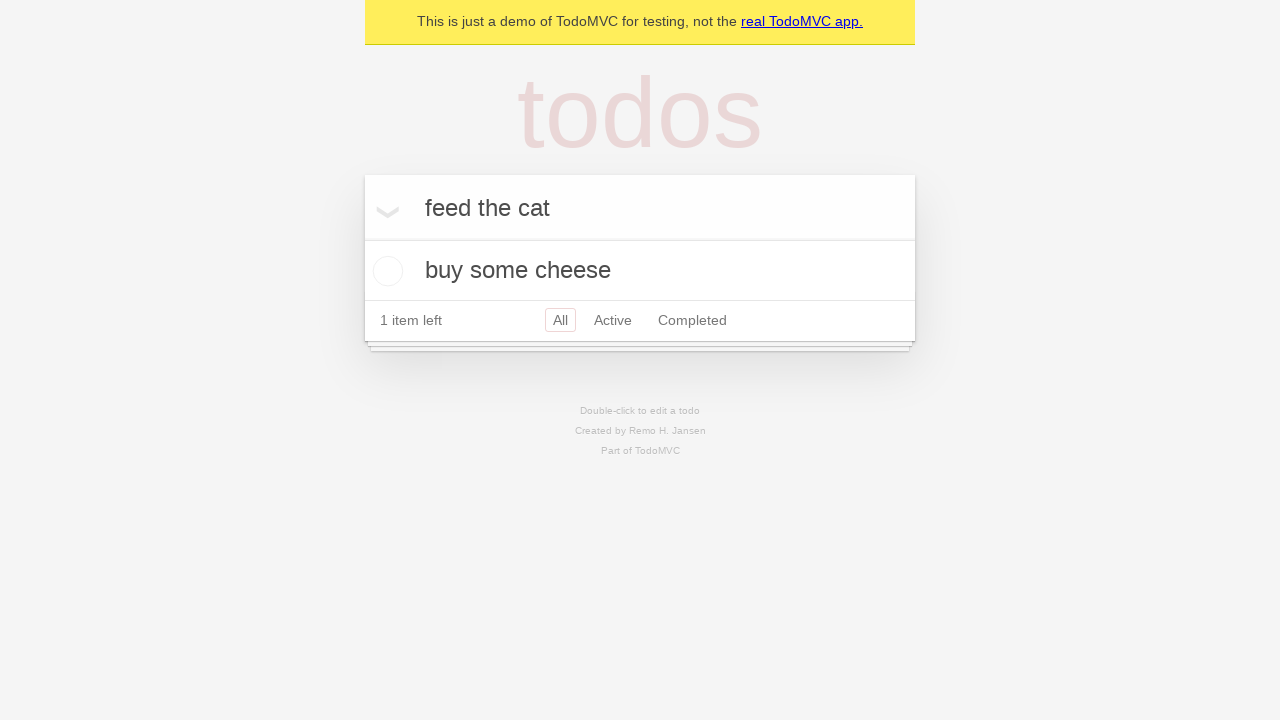

Pressed Enter to create second todo item on internal:attr=[placeholder="What needs to be done?"i]
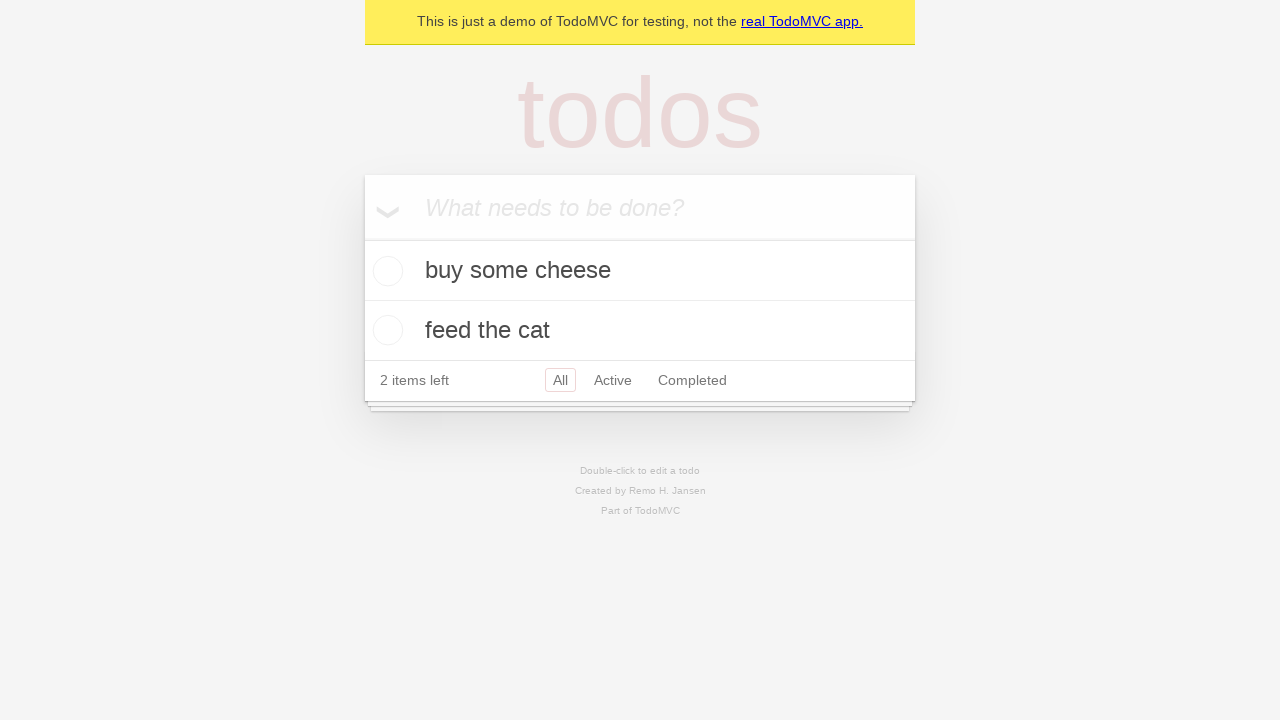

Marked first todo item 'buy some cheese' as complete at (385, 271) on internal:testid=[data-testid="todo-item"s] >> nth=0 >> internal:role=checkbox
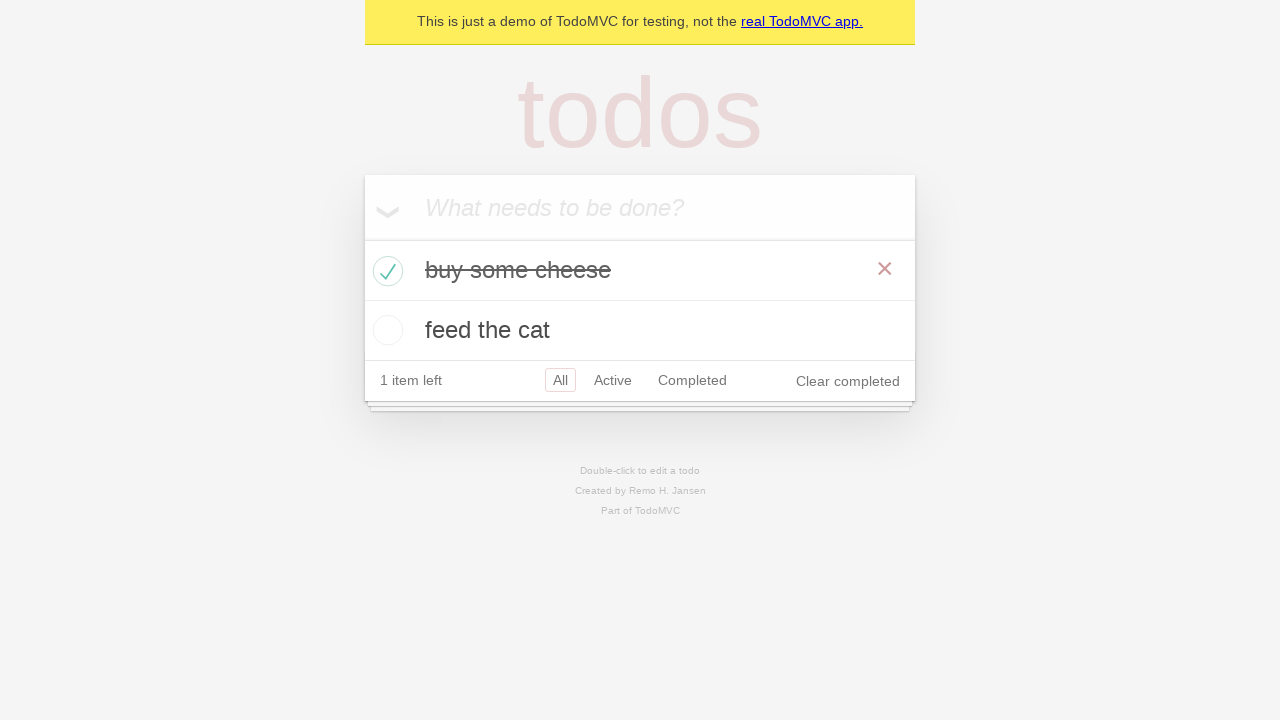

Marked second todo item 'feed the cat' as complete at (385, 330) on internal:testid=[data-testid="todo-item"s] >> nth=1 >> internal:role=checkbox
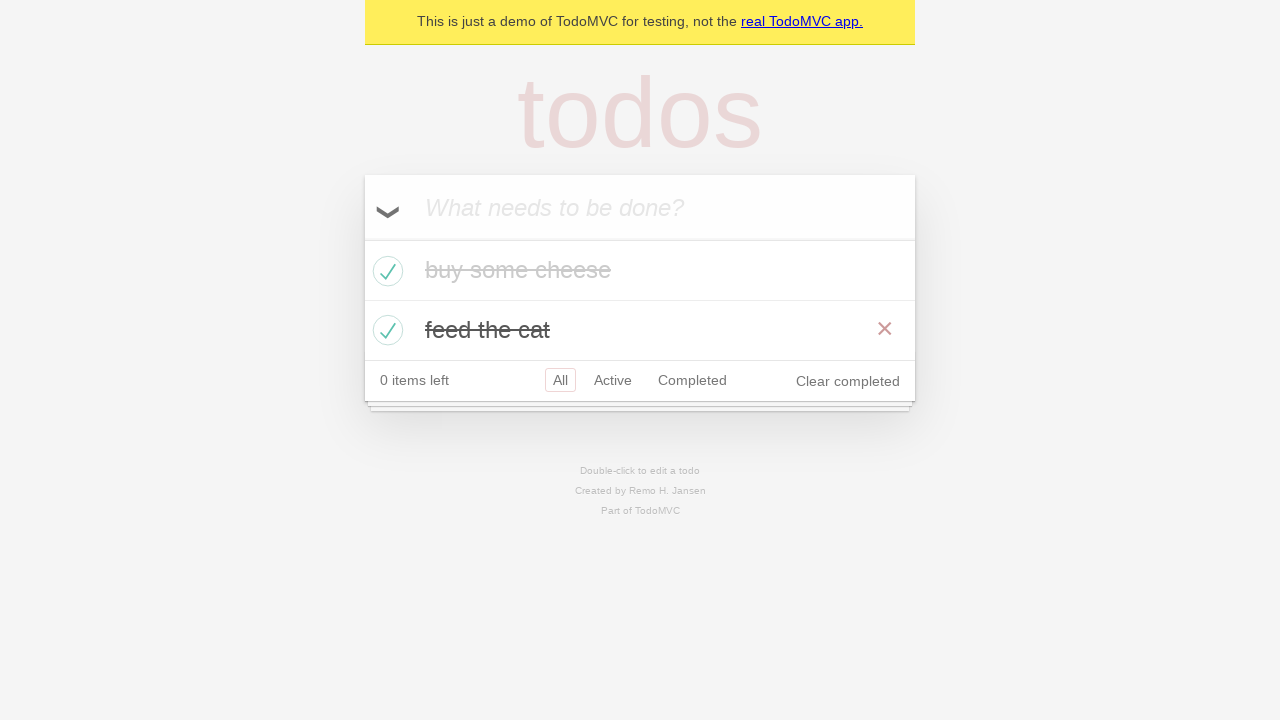

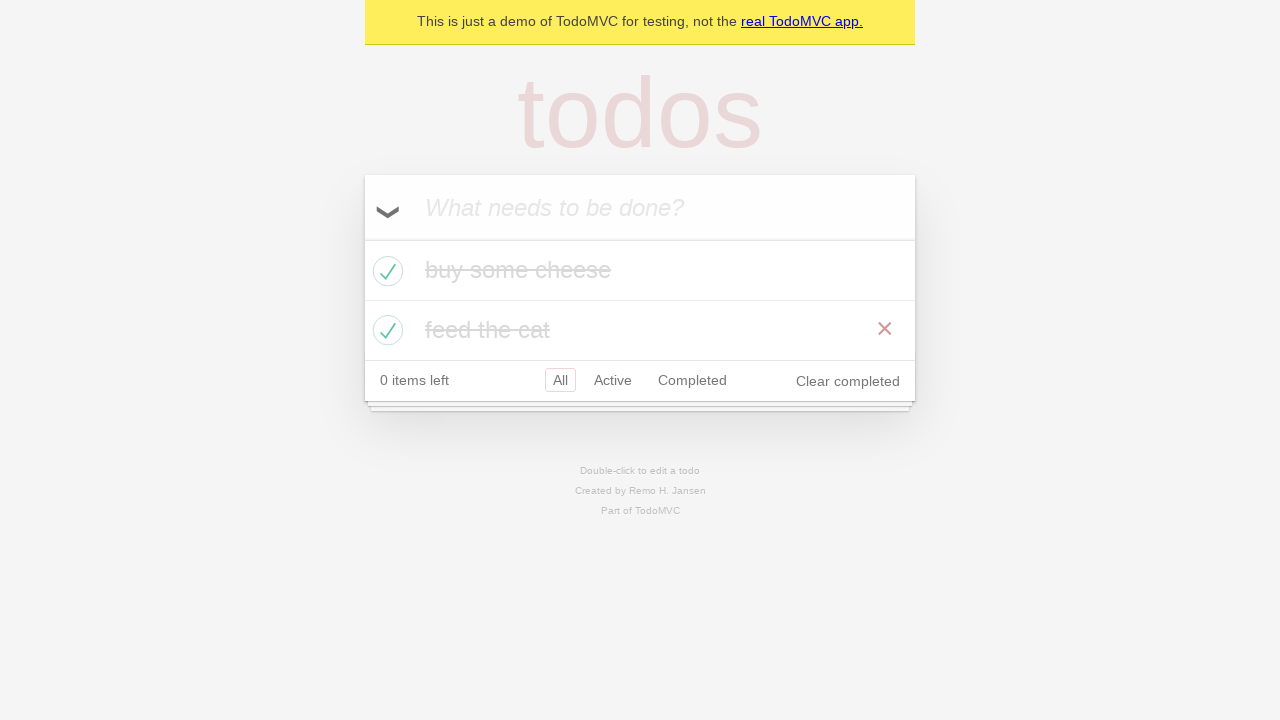